Tests various UI controls on a practice page including radio buttons, dropdowns, and checkboxes without performing login

Starting URL: https://rahulshettyacademy.com/loginpagePractise/

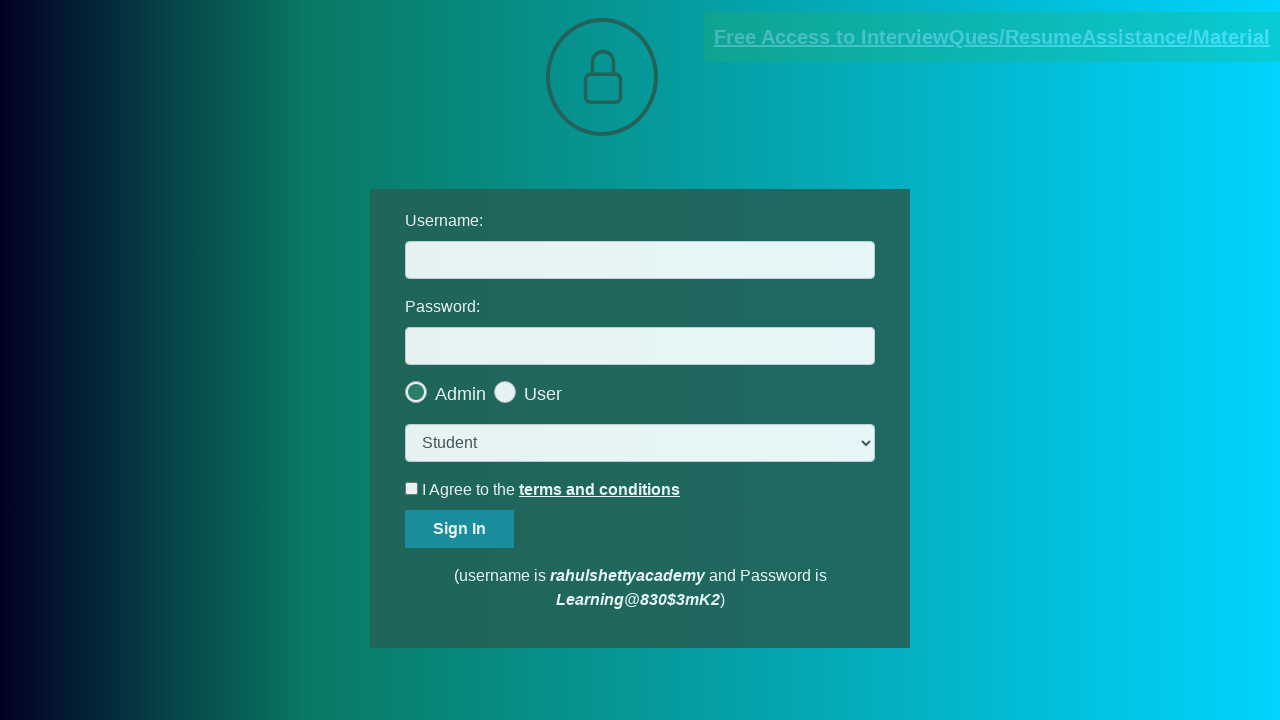

Clicked the last radio button option (Student) at (543, 394) on .radiotextsty >> nth=-1
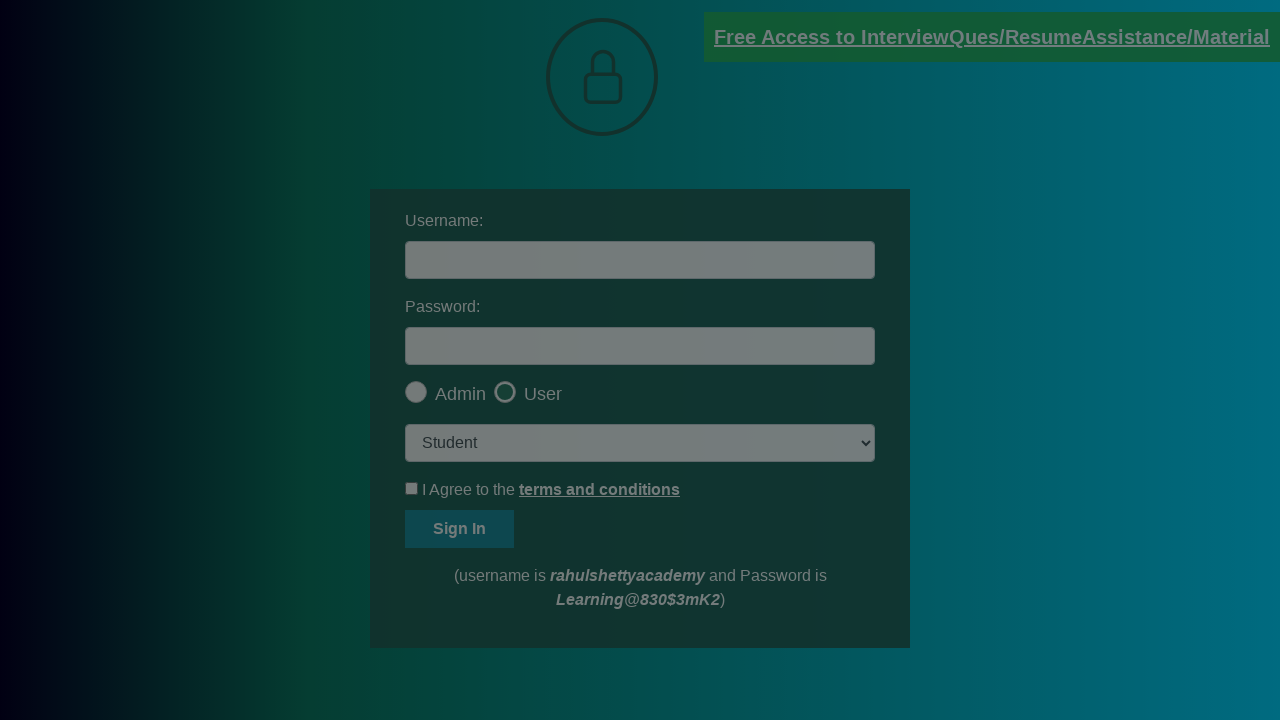

Clicked OK button on popup at (698, 144) on #okayBtn
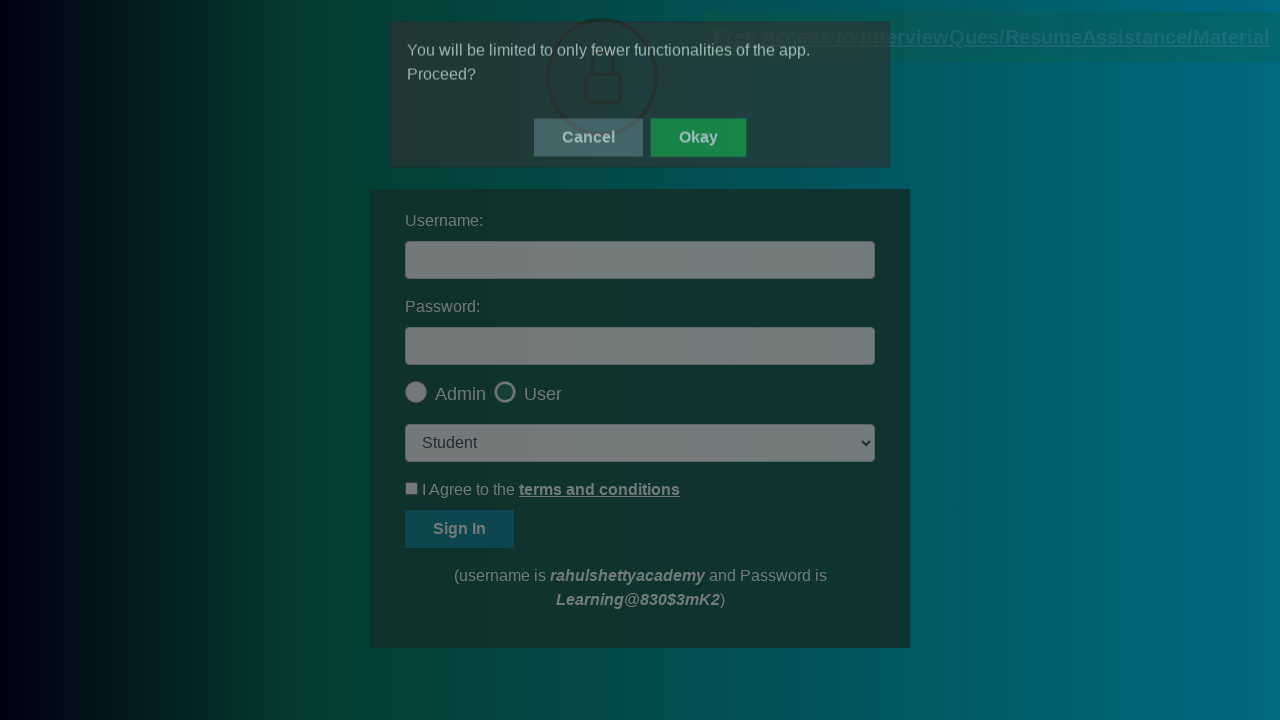

Selected 'consult' option from dropdown on select.form-control
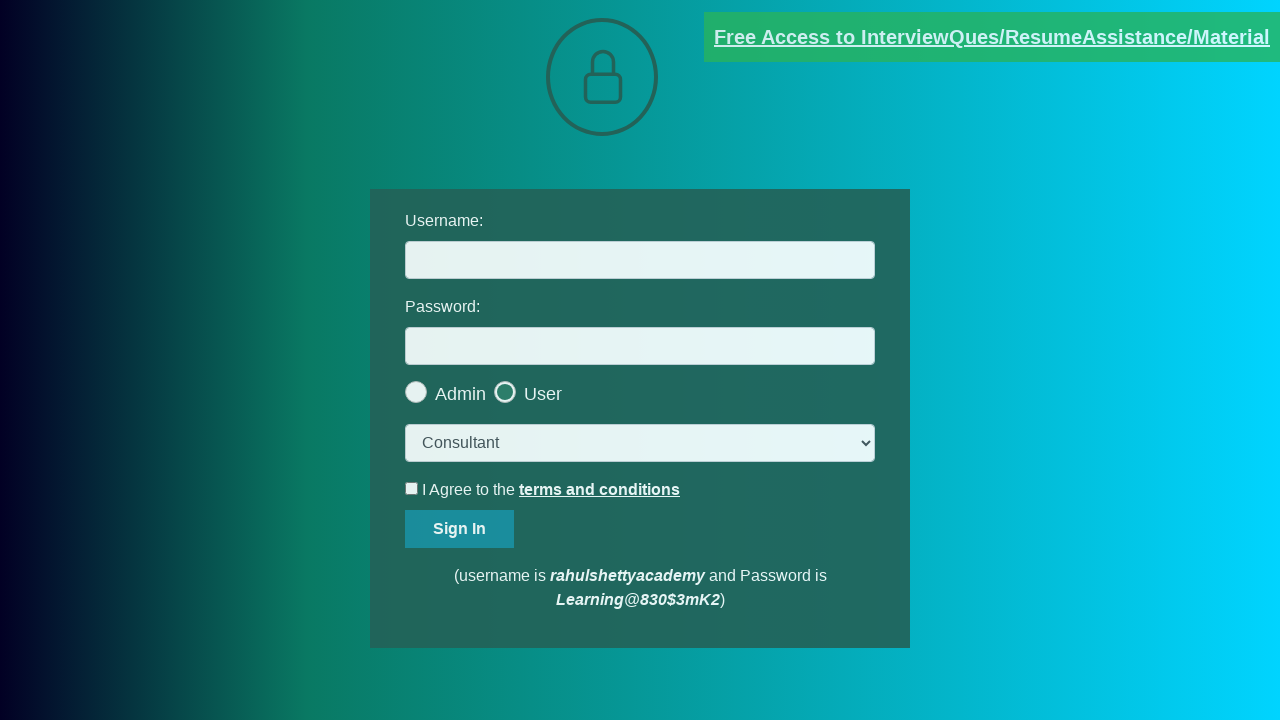

Verified that Student radio button is checked
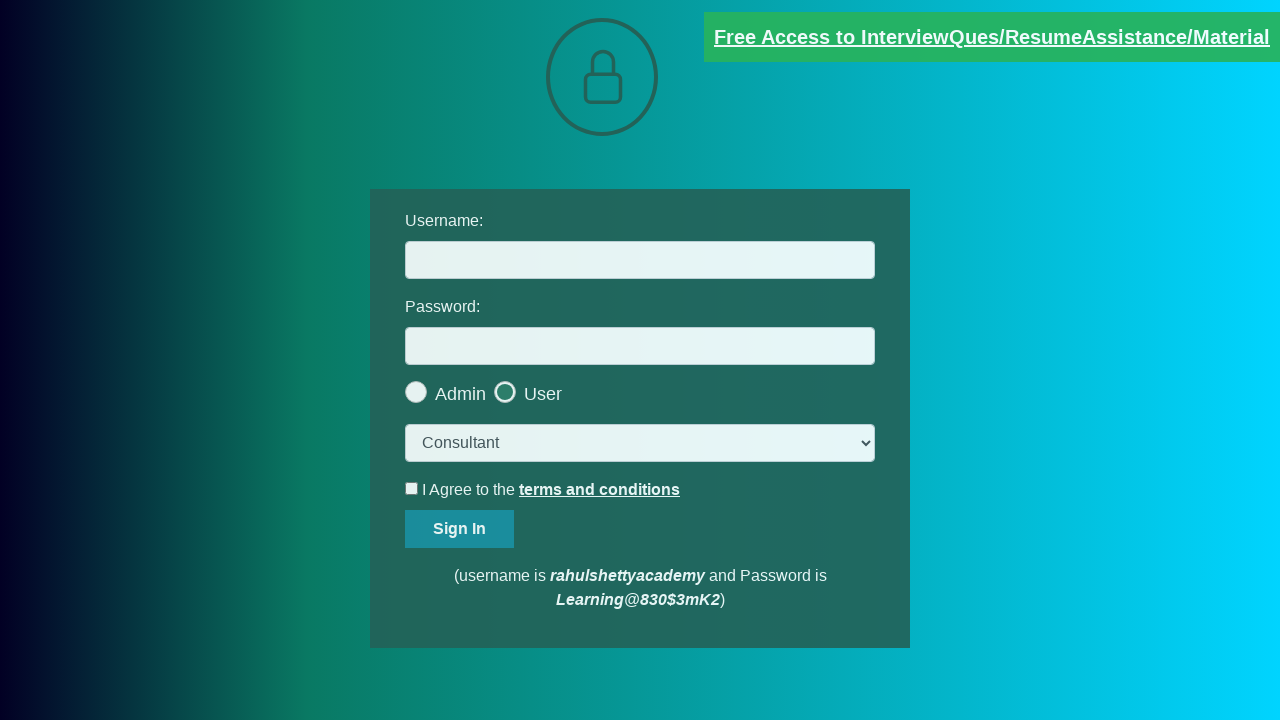

Checked the terms checkbox at (412, 488) on #terms
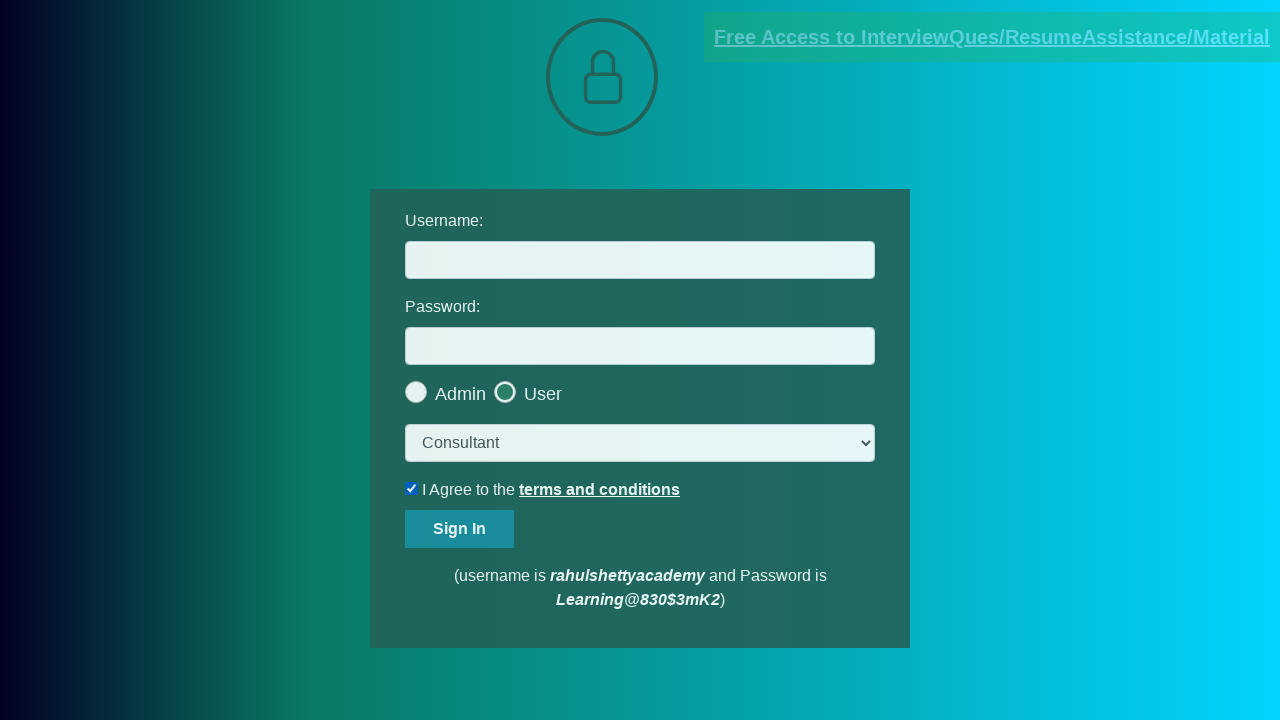

Verified that terms checkbox is checked
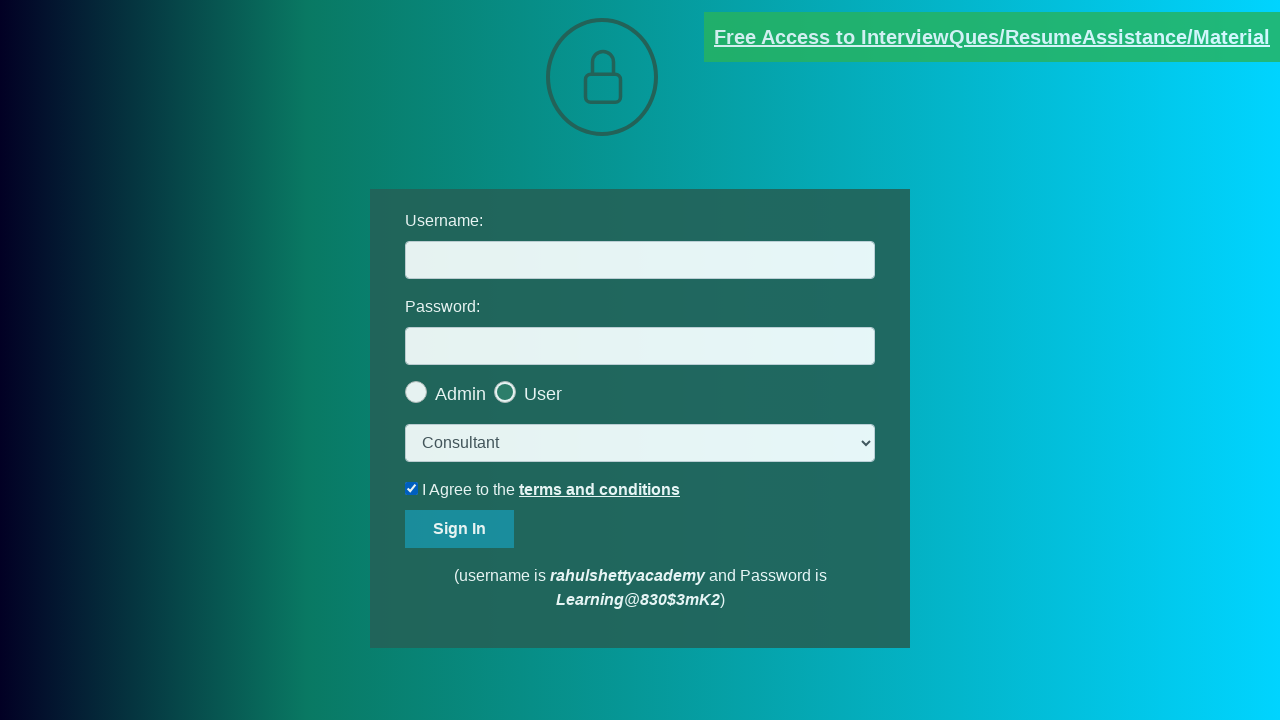

Unchecked the terms checkbox at (412, 488) on #terms
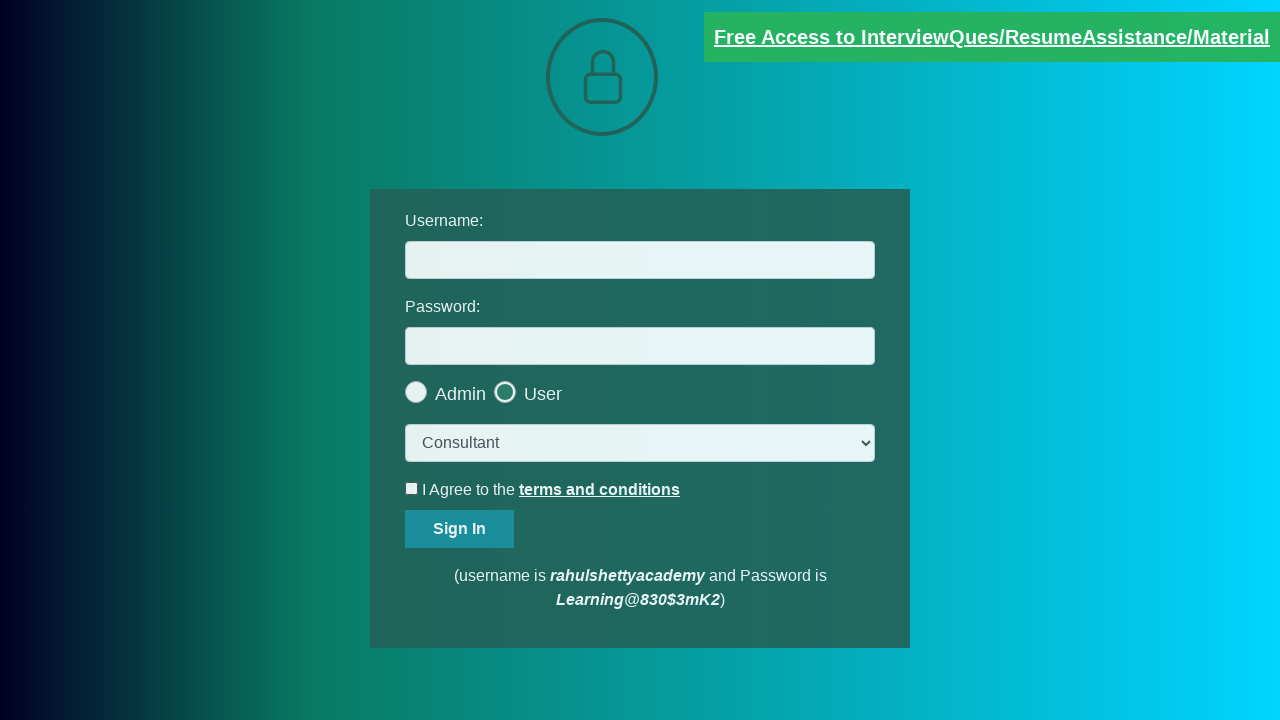

Verified that terms checkbox is unchecked
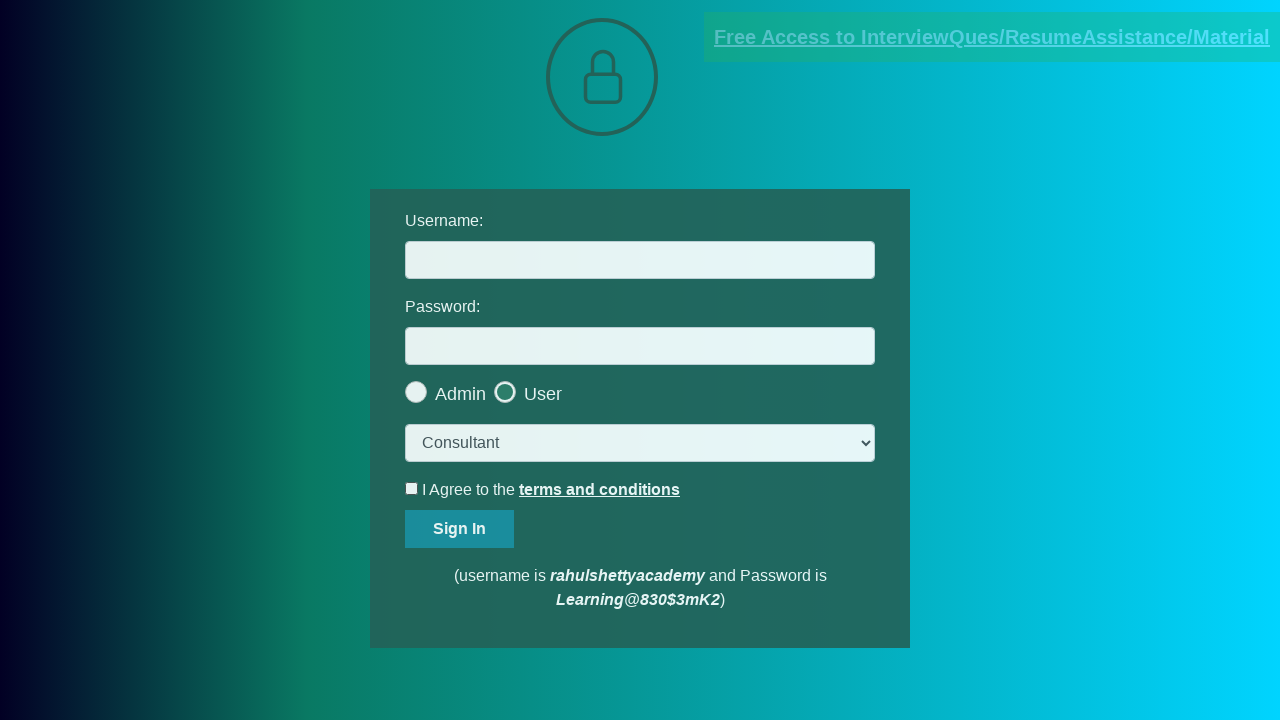

Verified that blinking text link has correct 'blinkingText' class attribute
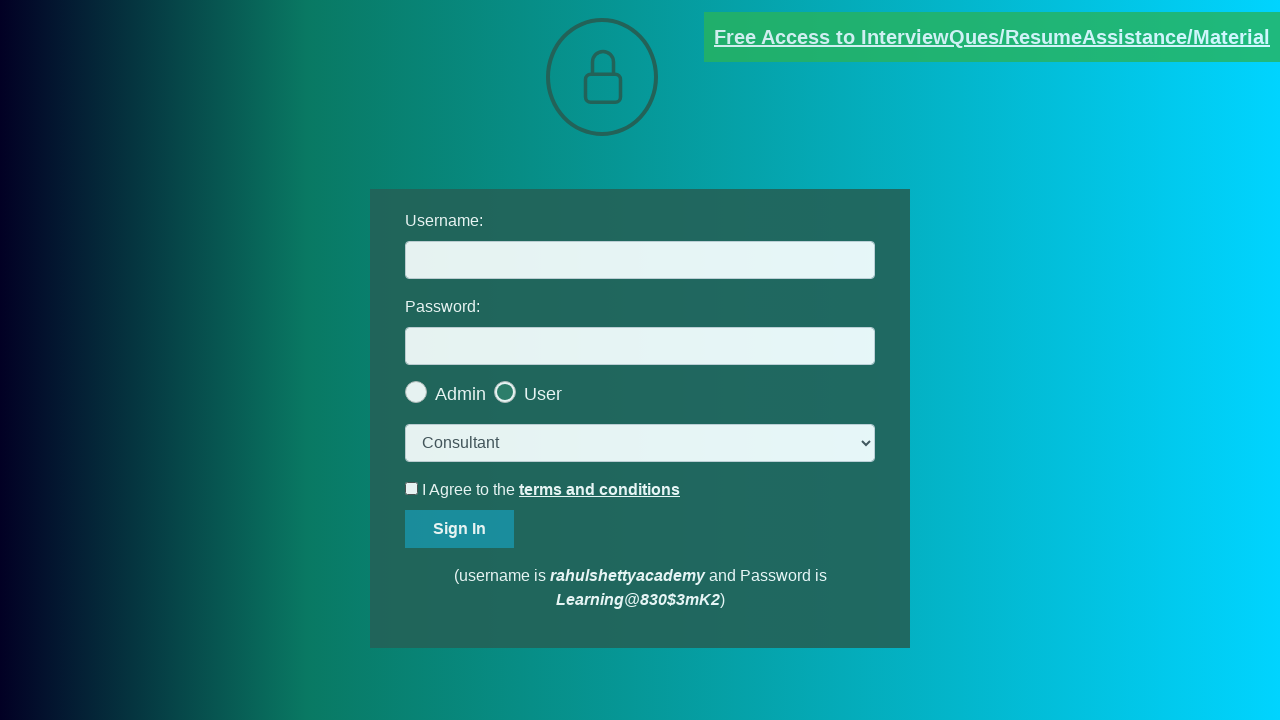

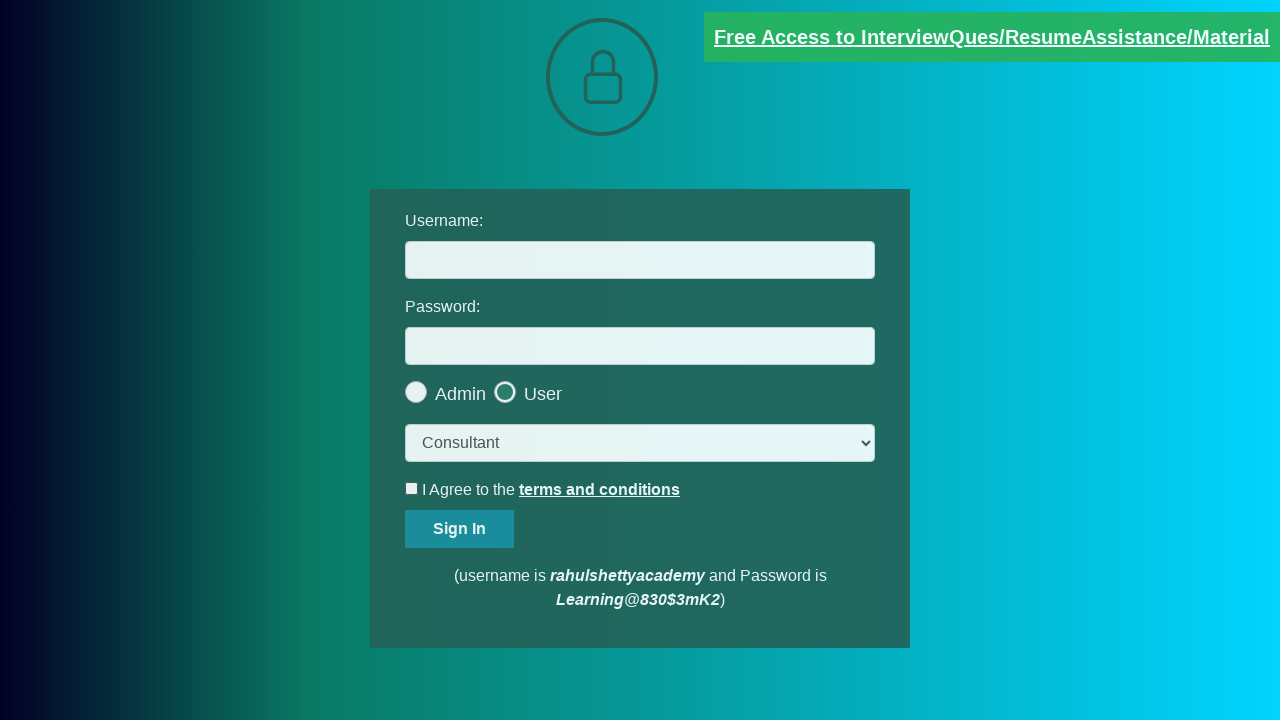